Tests iframe handling by navigating to nested frames page and verifying parent/child frame content, then checking that messages in upper and lower frames match on the Frames page

Starting URL: https://demoqa.com/

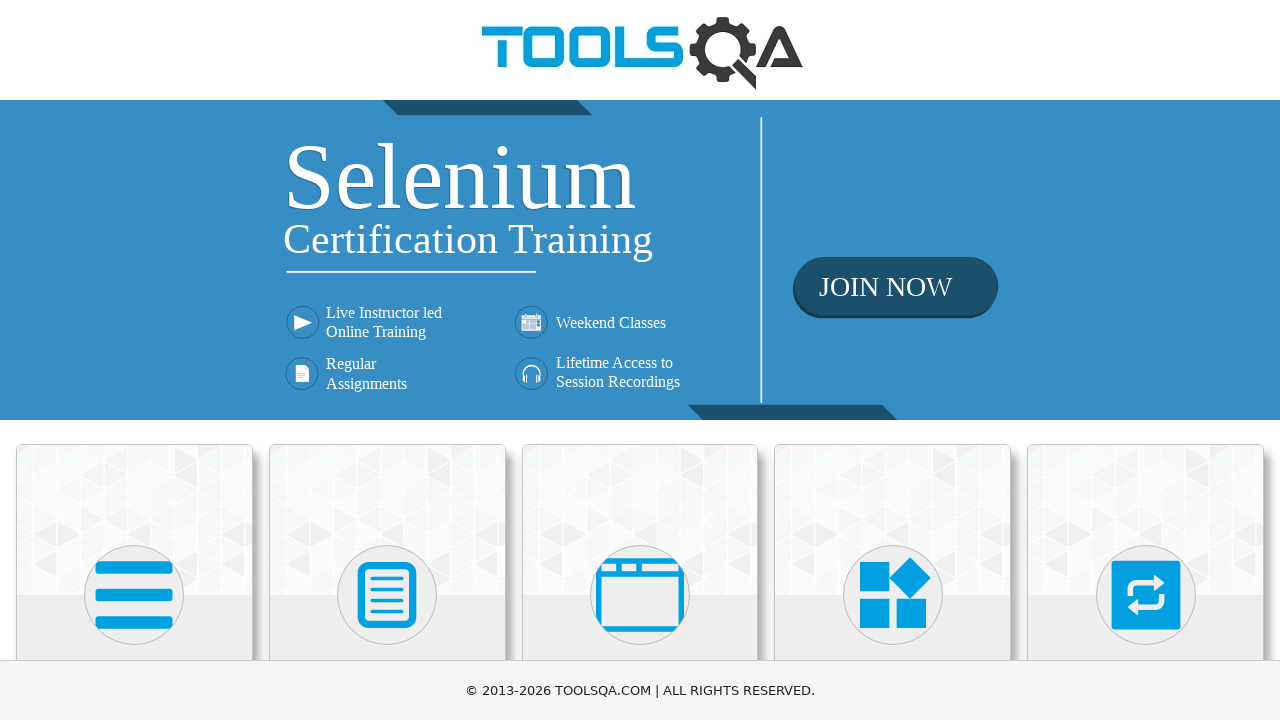

Clicked on Alerts, Frame & Windows card at (640, 360) on div.card-body:has-text('Alerts, Frame & Windows')
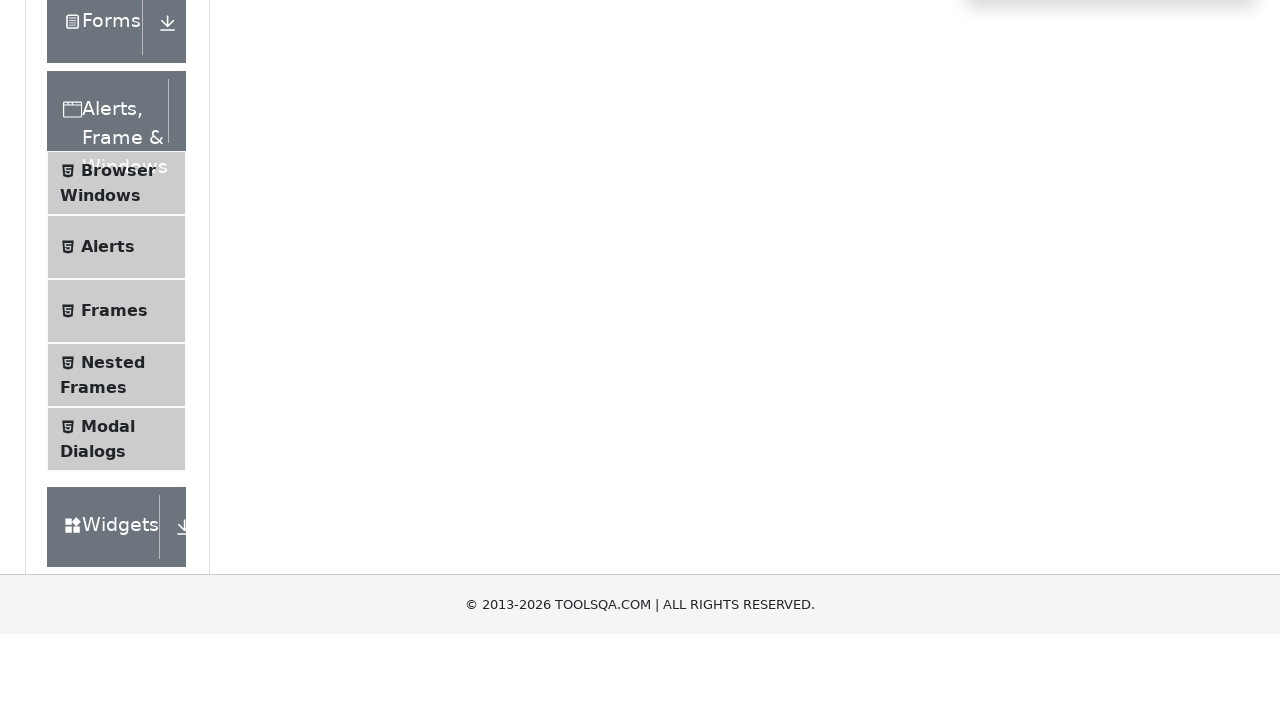

Clicked on Nested Frames menu item at (113, 604) on span:has-text('Nested Frames')
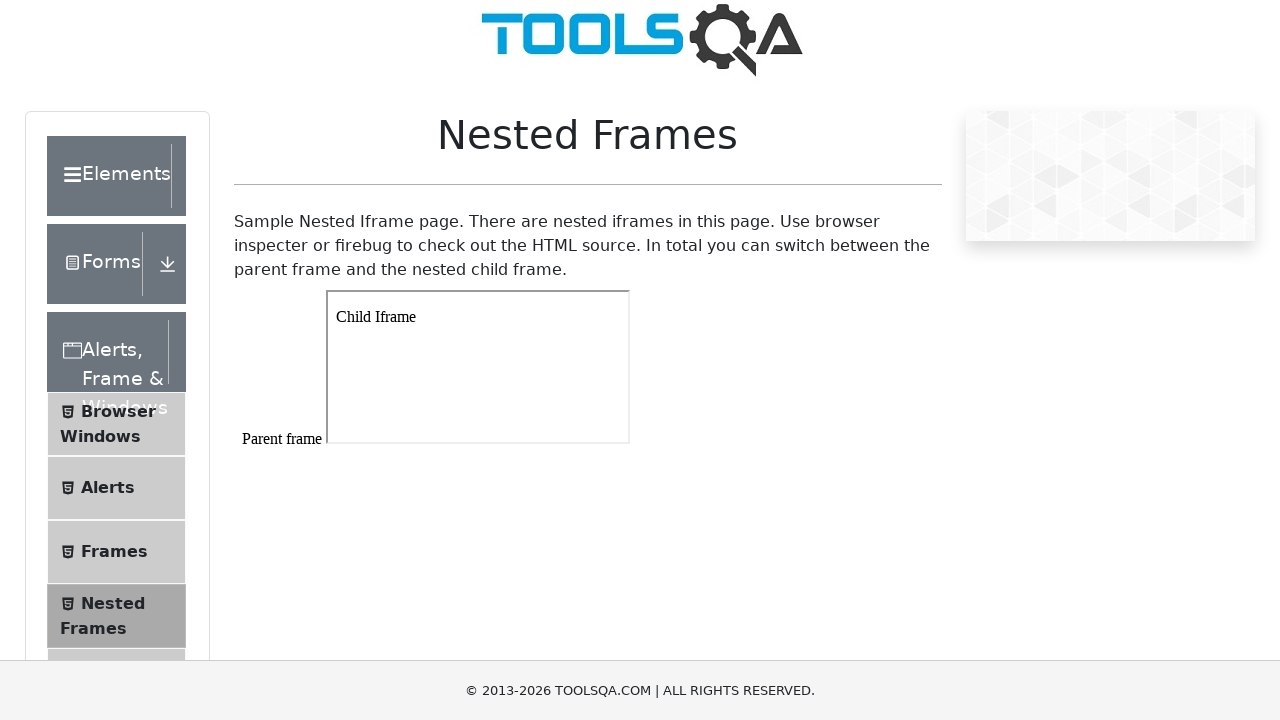

Nested Frames form loaded
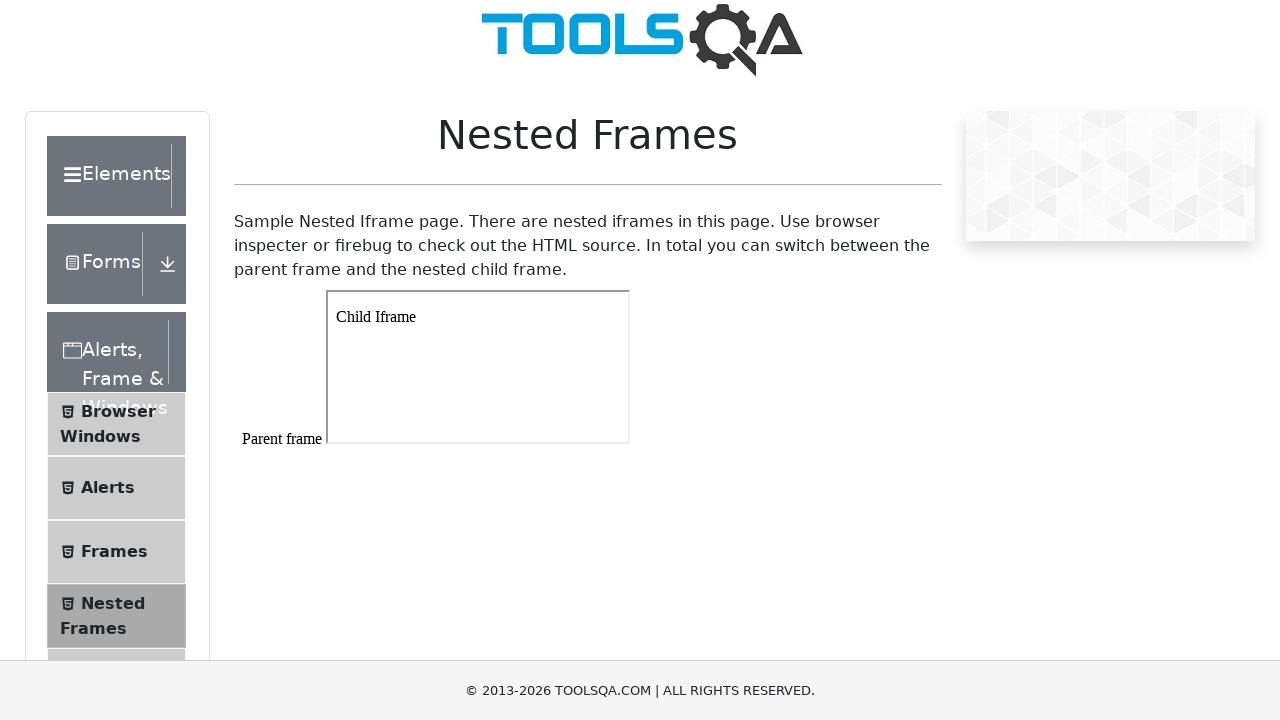

Parent frame (frame1) verified and loaded
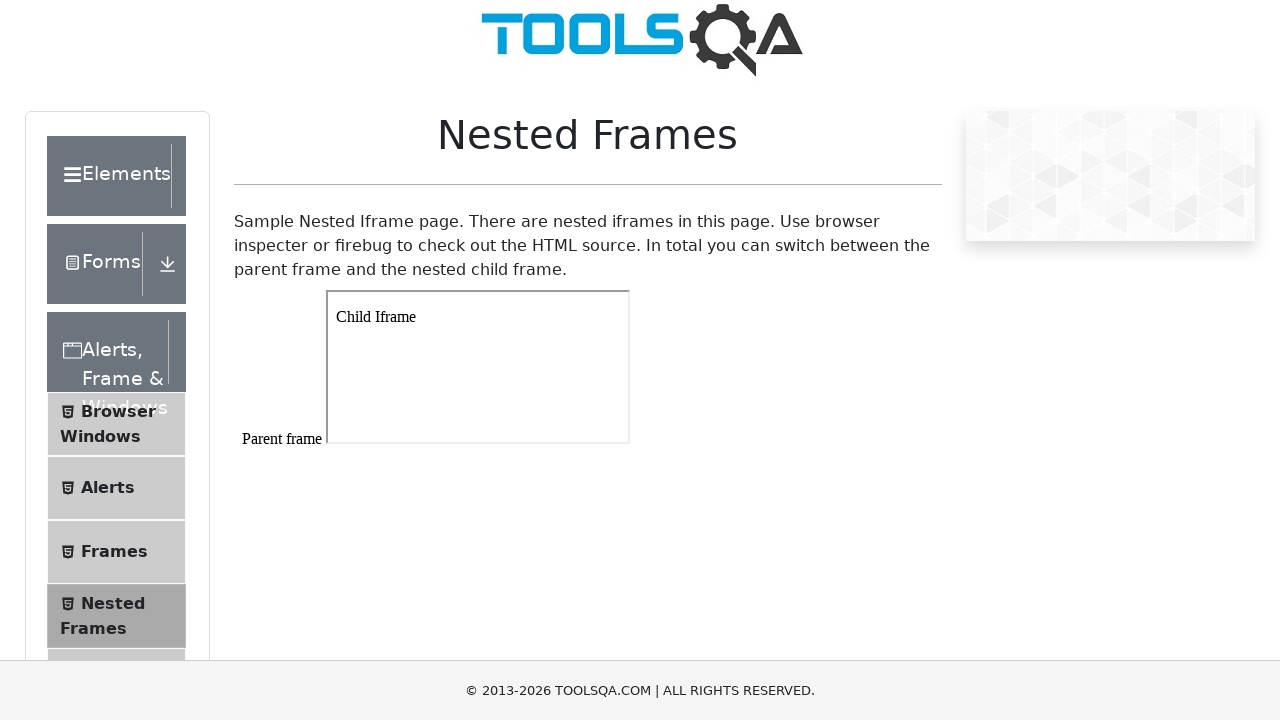

Clicked on Frames option in left menu at (114, 552) on span:has-text('Frames'):not(:has-text('Nested'))
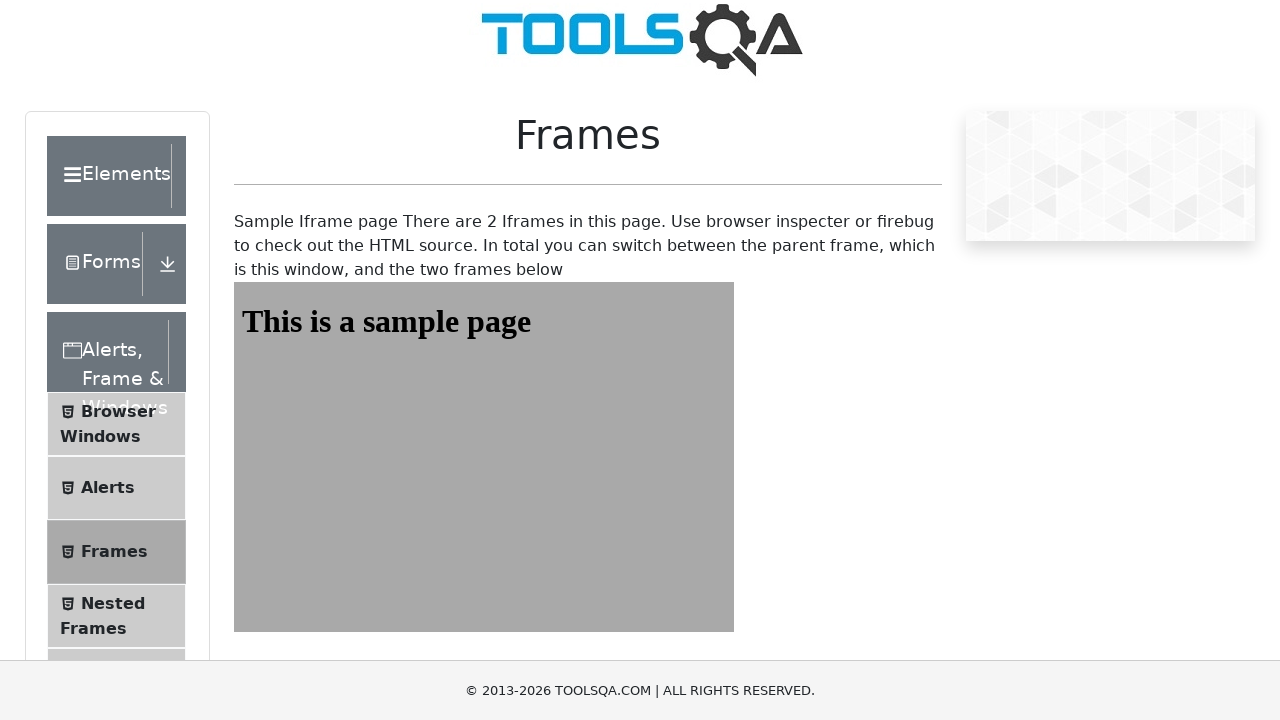

Frames form loaded
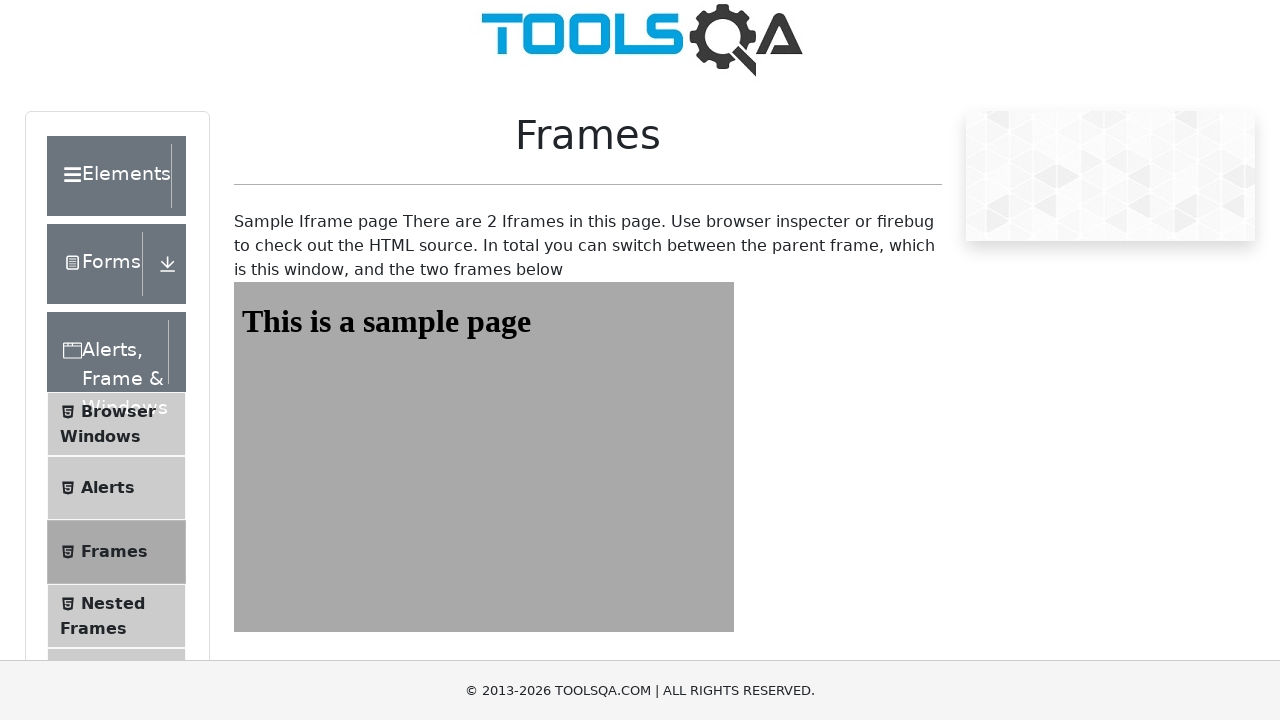

Upper frame (frame1) content verified and loaded
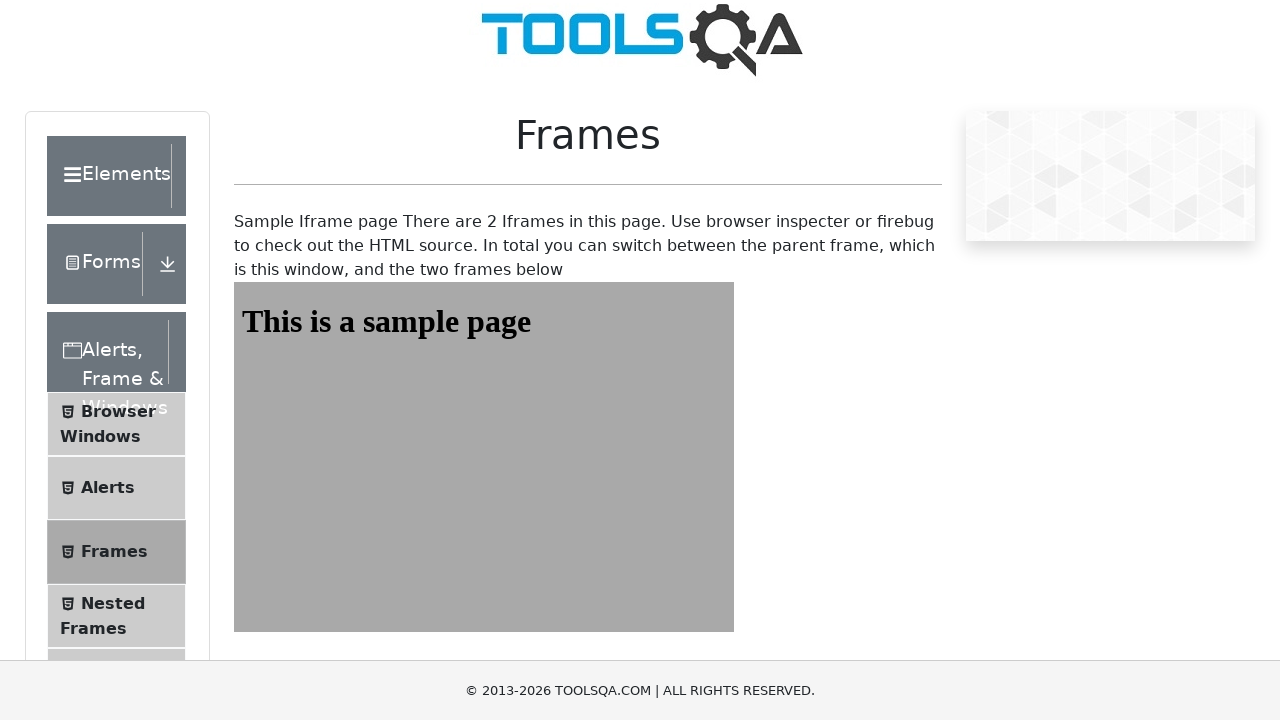

Lower frame (frame2) content verified and loaded
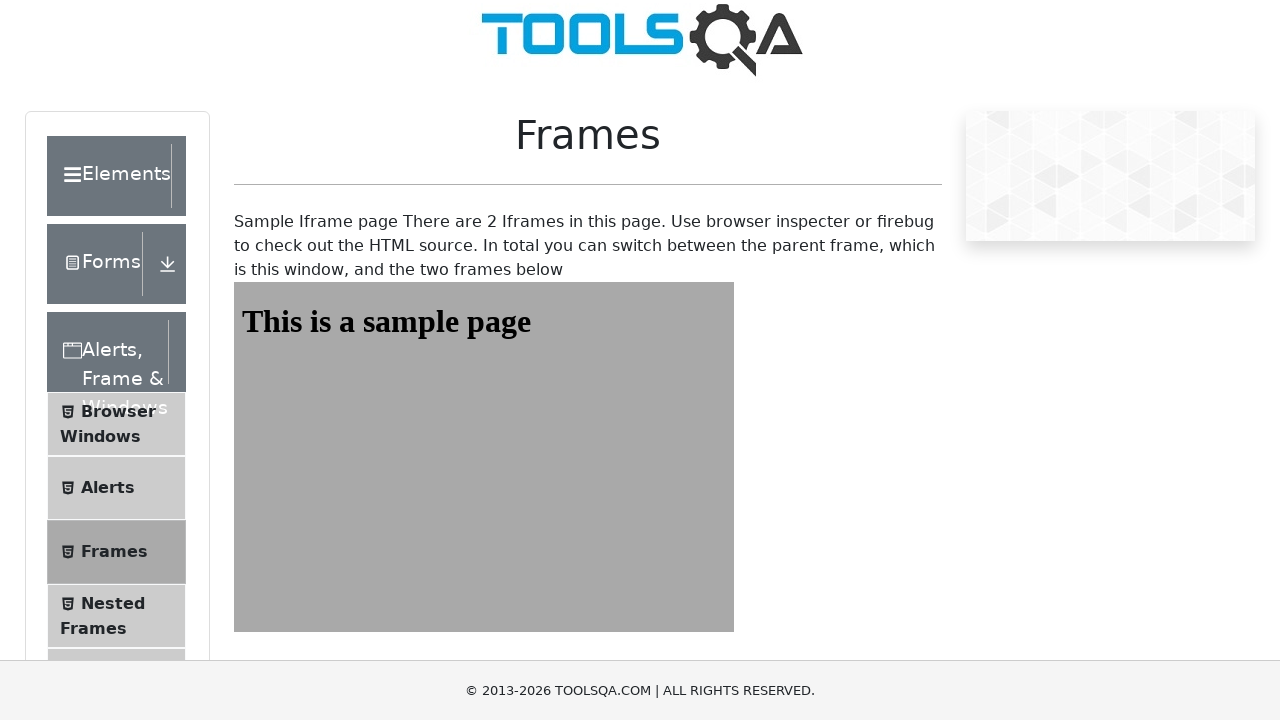

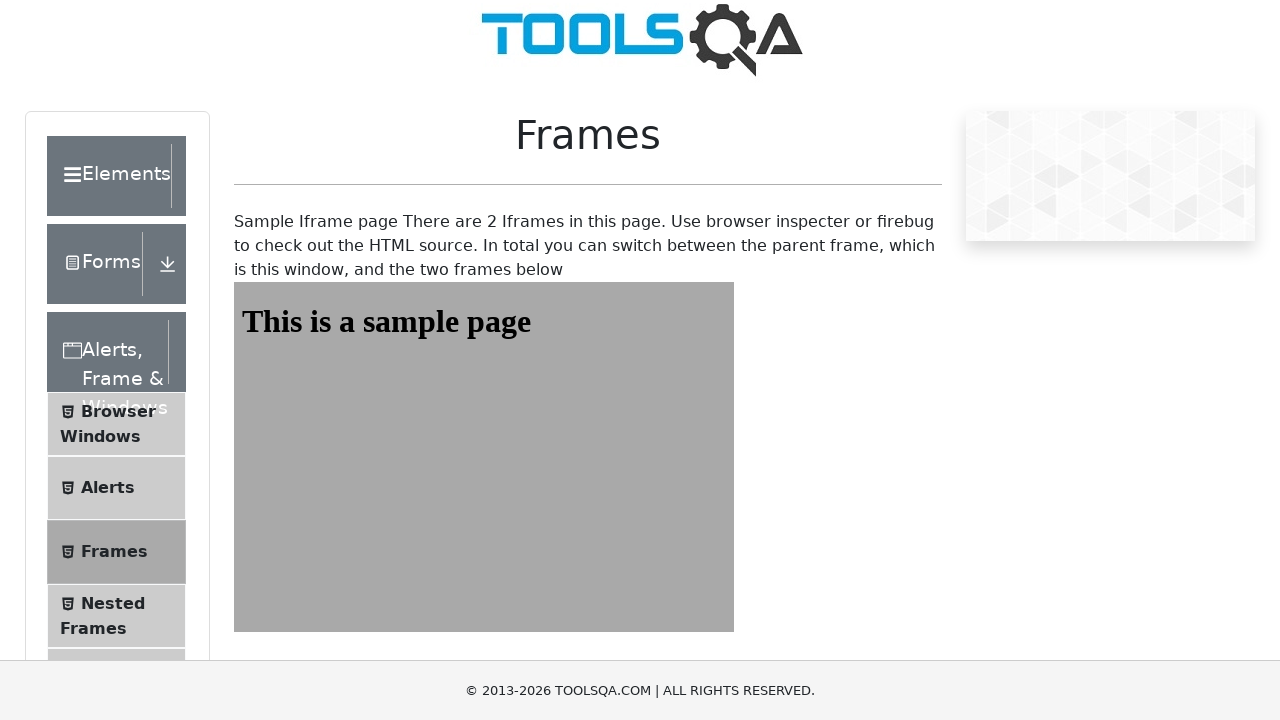